Tests navigation to Browse Languages section and verifies the table headers are displayed correctly.

Starting URL: https://www.99-bottles-of-beer.net/

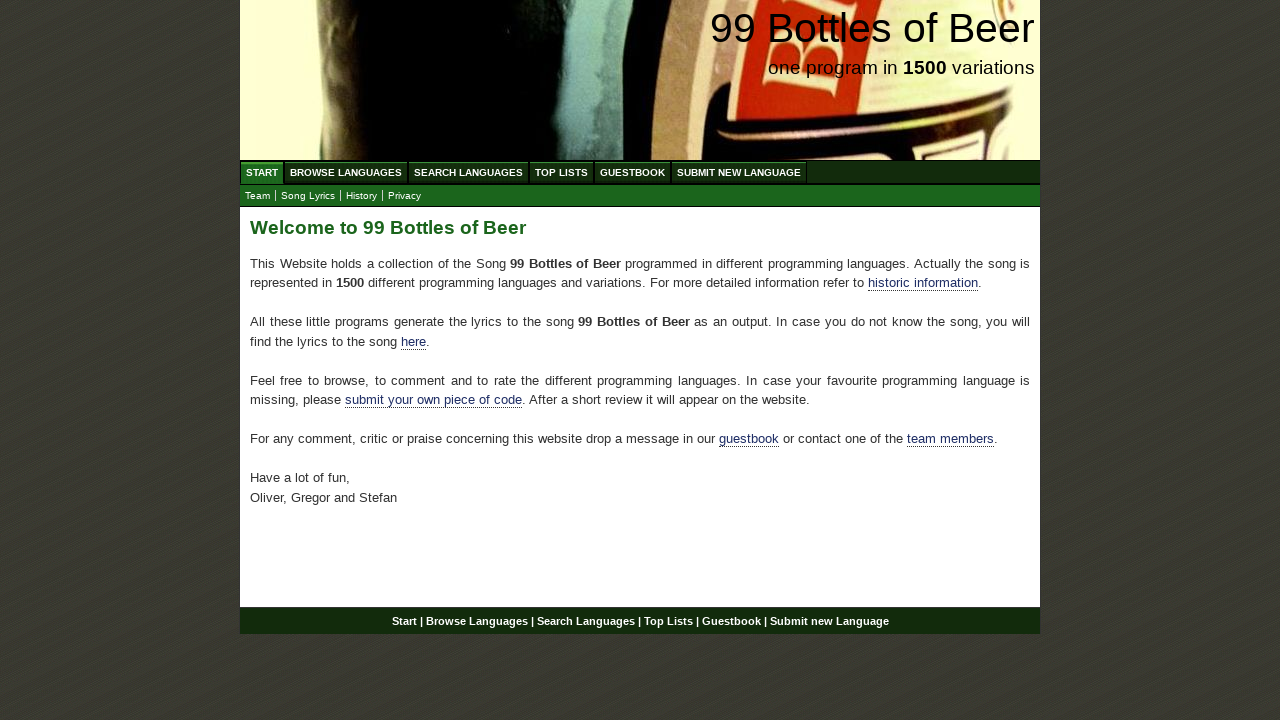

Clicked on Browse Languages menu item at (346, 172) on xpath=//ul[@id='menu']/li/a[@href='/abc.html']
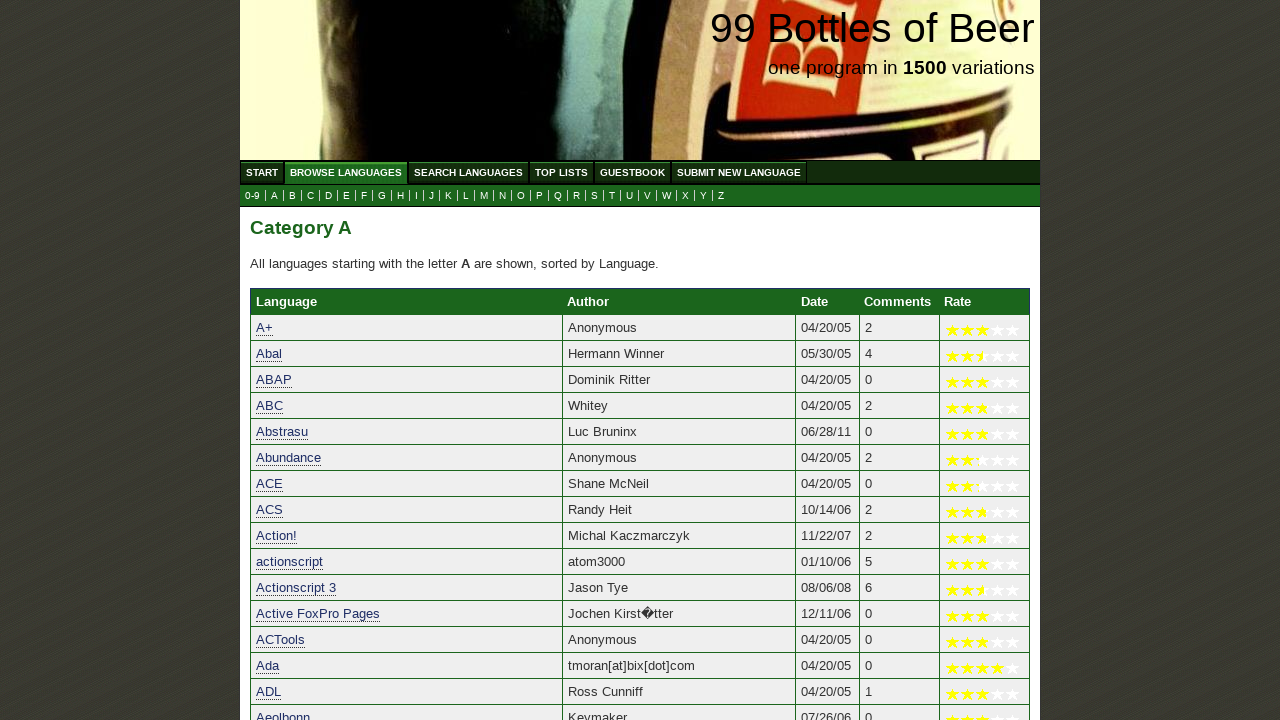

Verified table headers row is visible in Browse Languages section
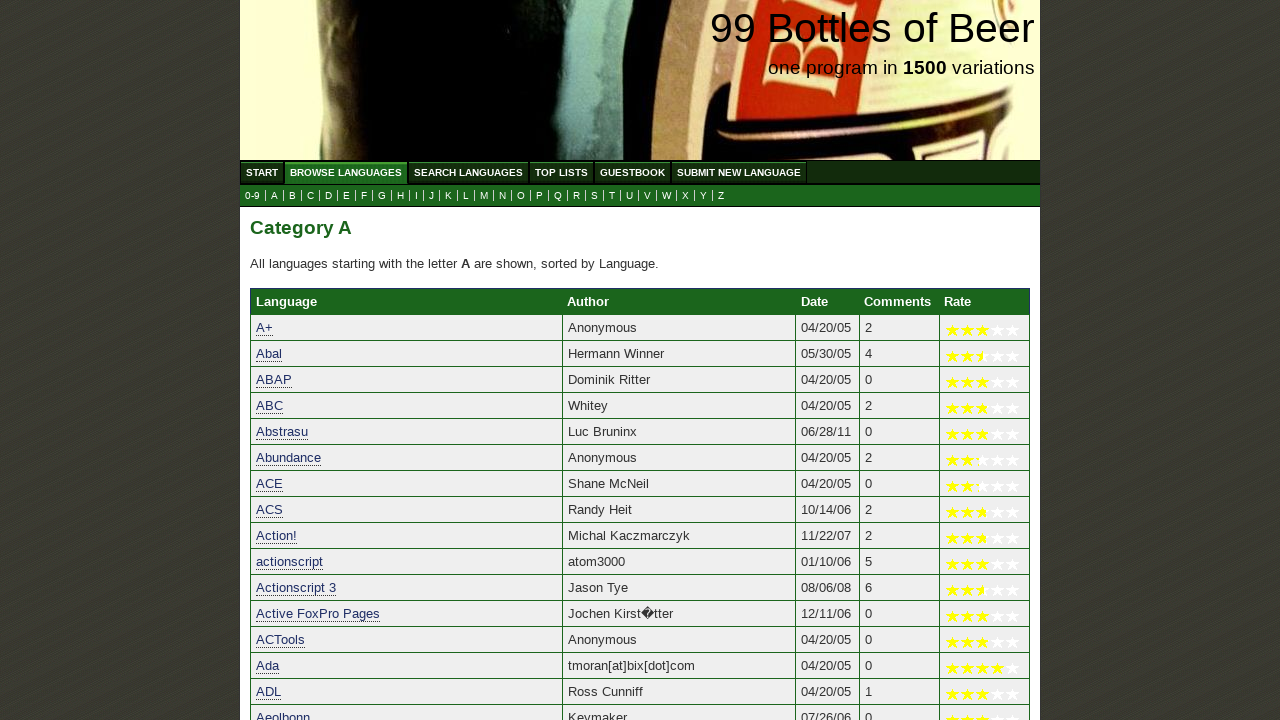

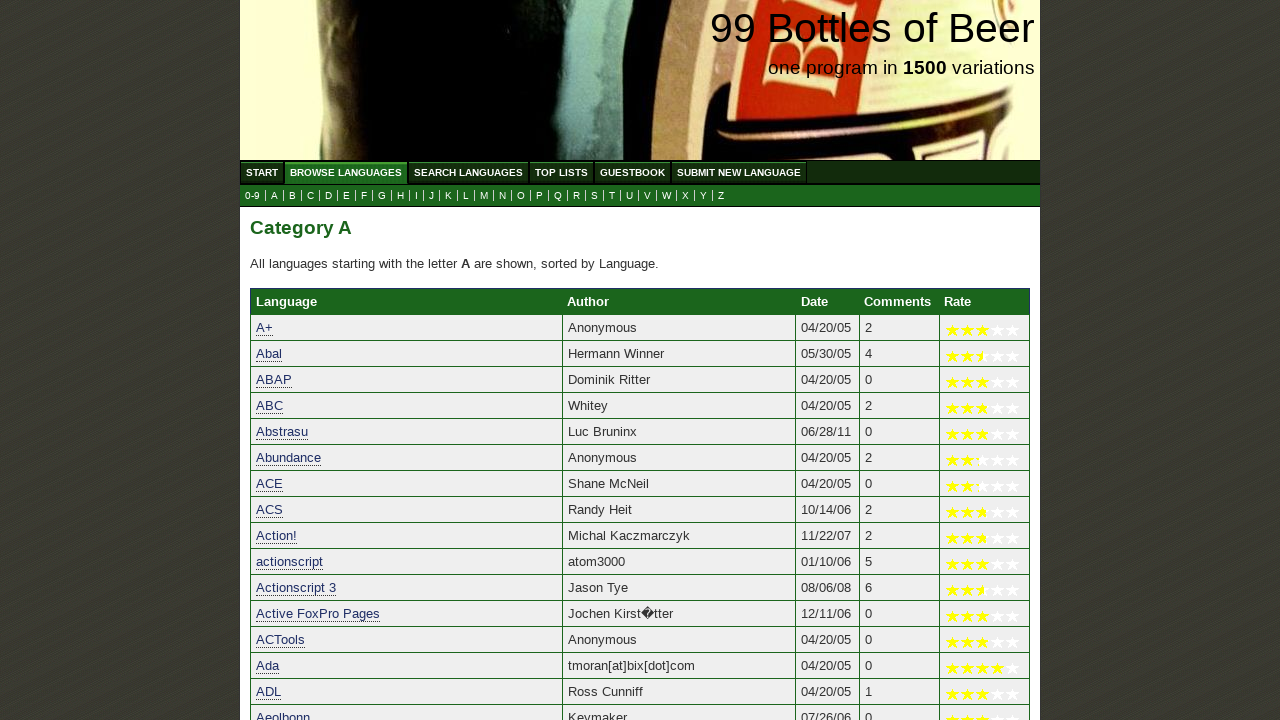